Tests browser window handling by clicking buttons to open new tabs and windows, then switching to each and verifying the displayed text content.

Starting URL: https://demoqa.com/browser-windows

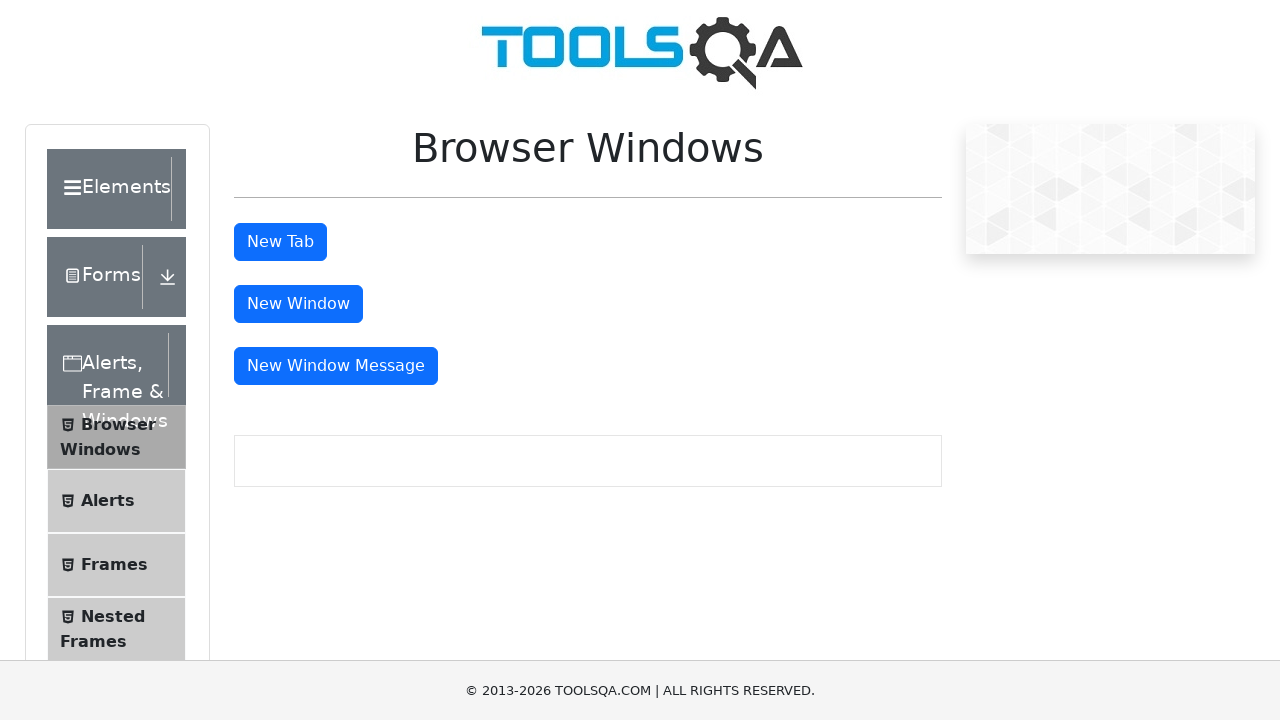

Clicked 'New Tab' button at (280, 242) on xpath=//button[text()='New Tab']
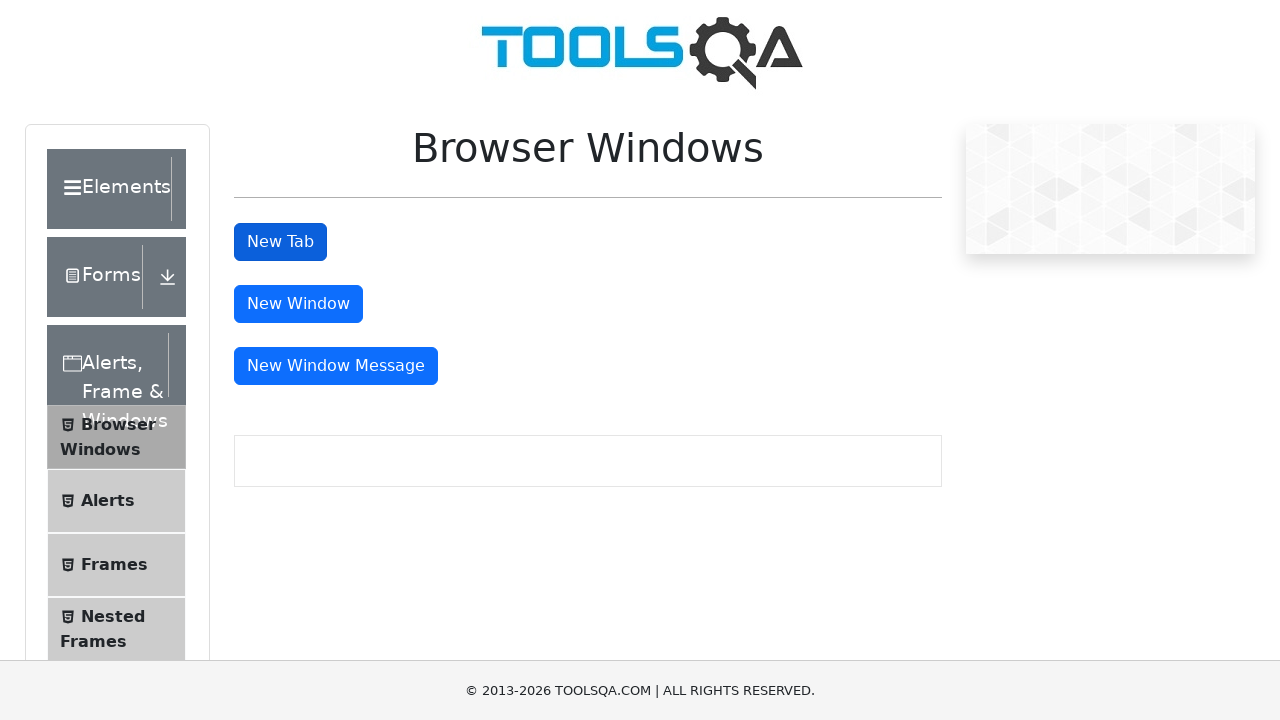

Waited 1000ms for new tab to open
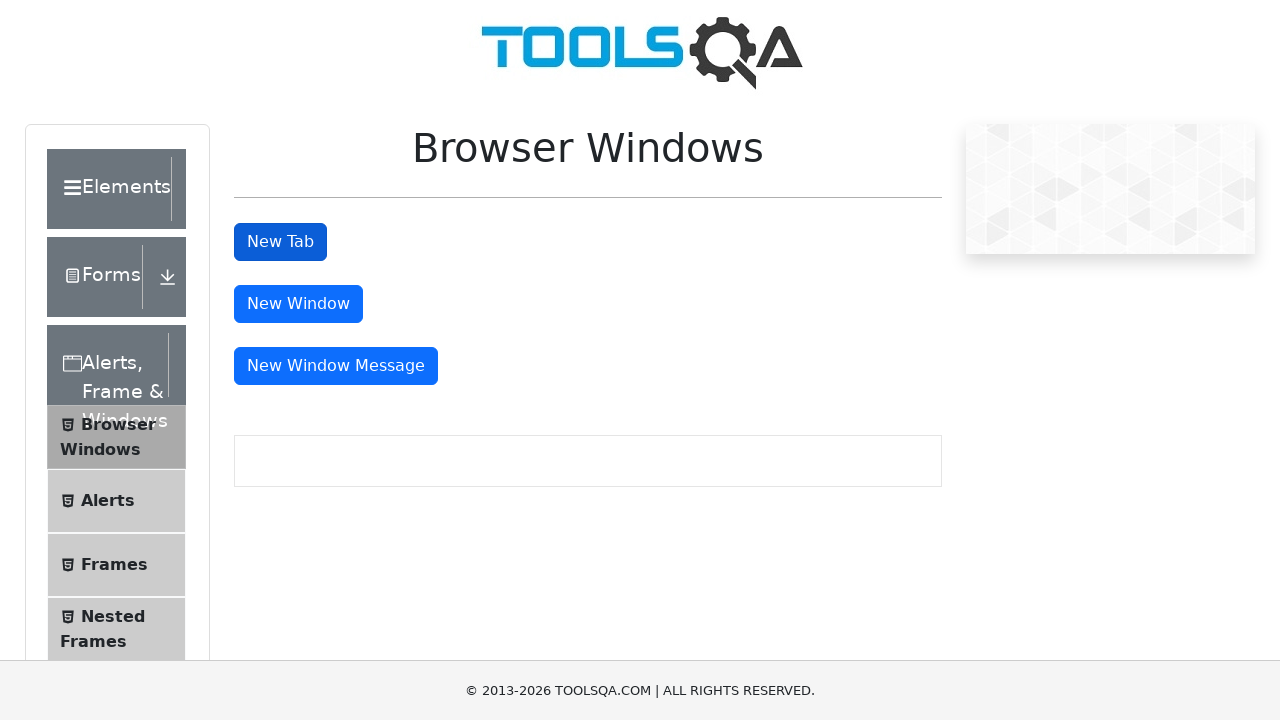

Retrieved all pages from context
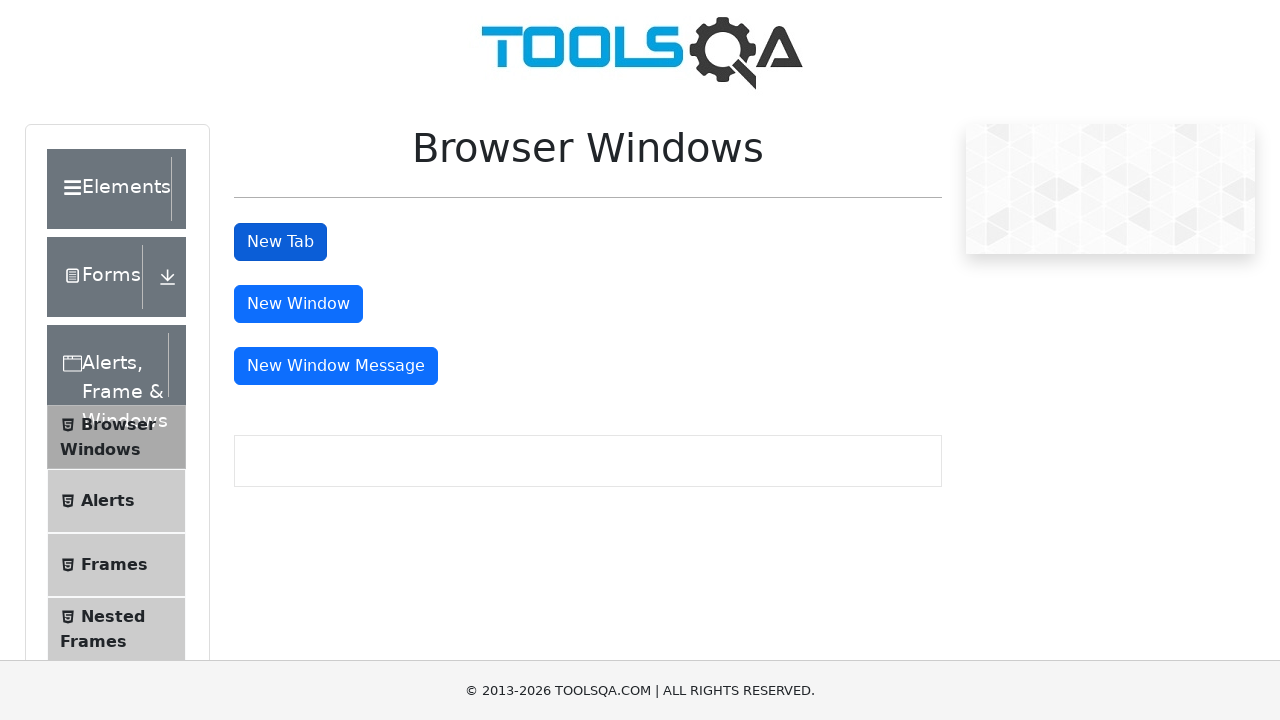

Assigned second page as new_tab_page
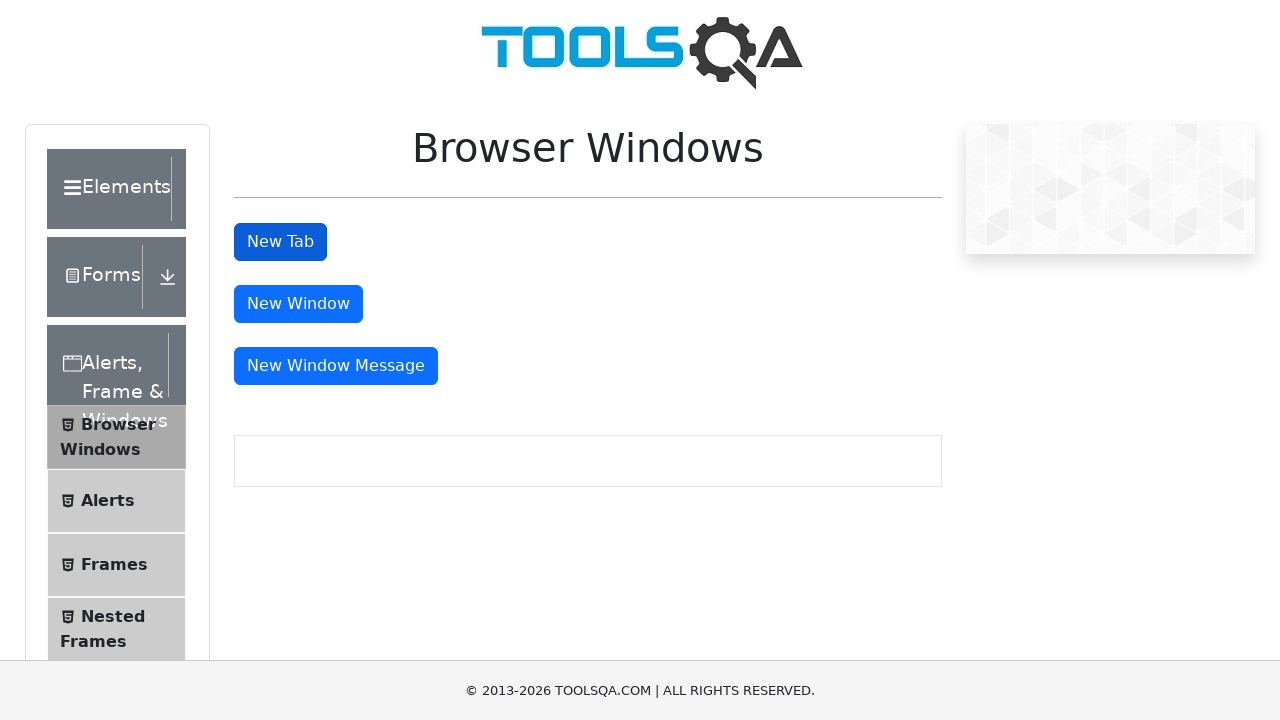

Clicked 'New Window' button on main page at (298, 304) on xpath=//button[text()='New Window']
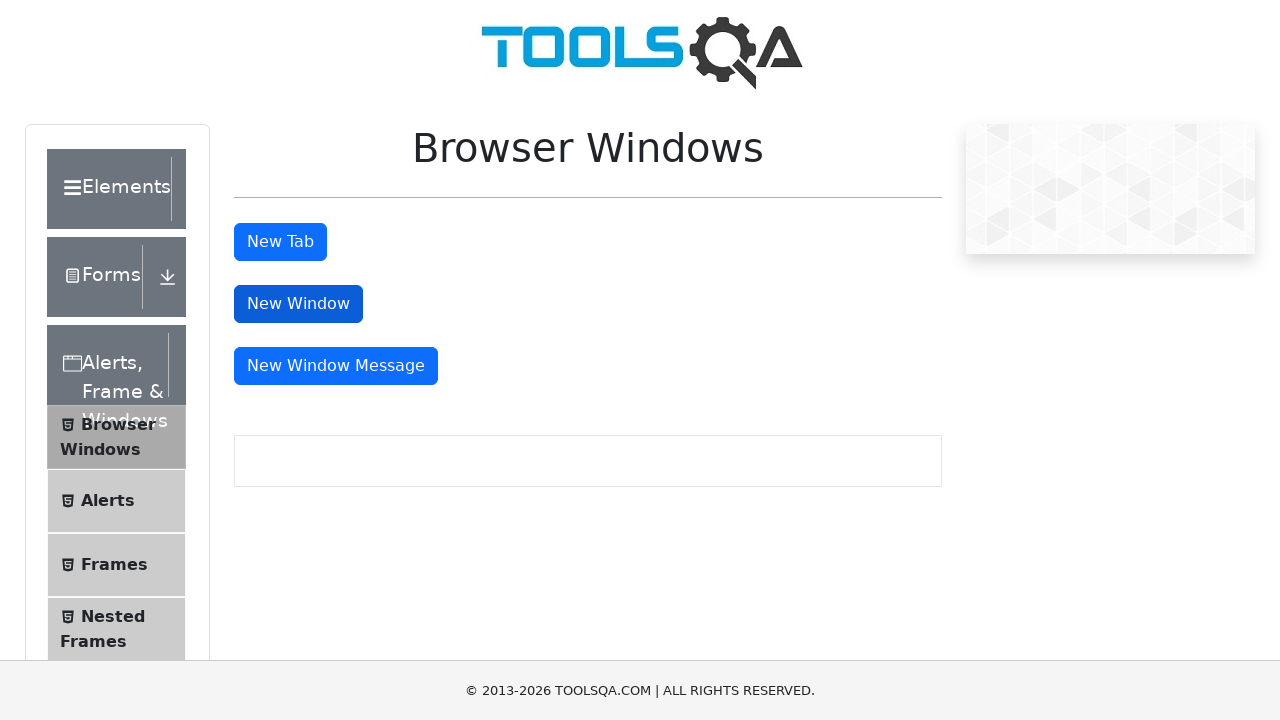

Waited 1000ms for new window to open
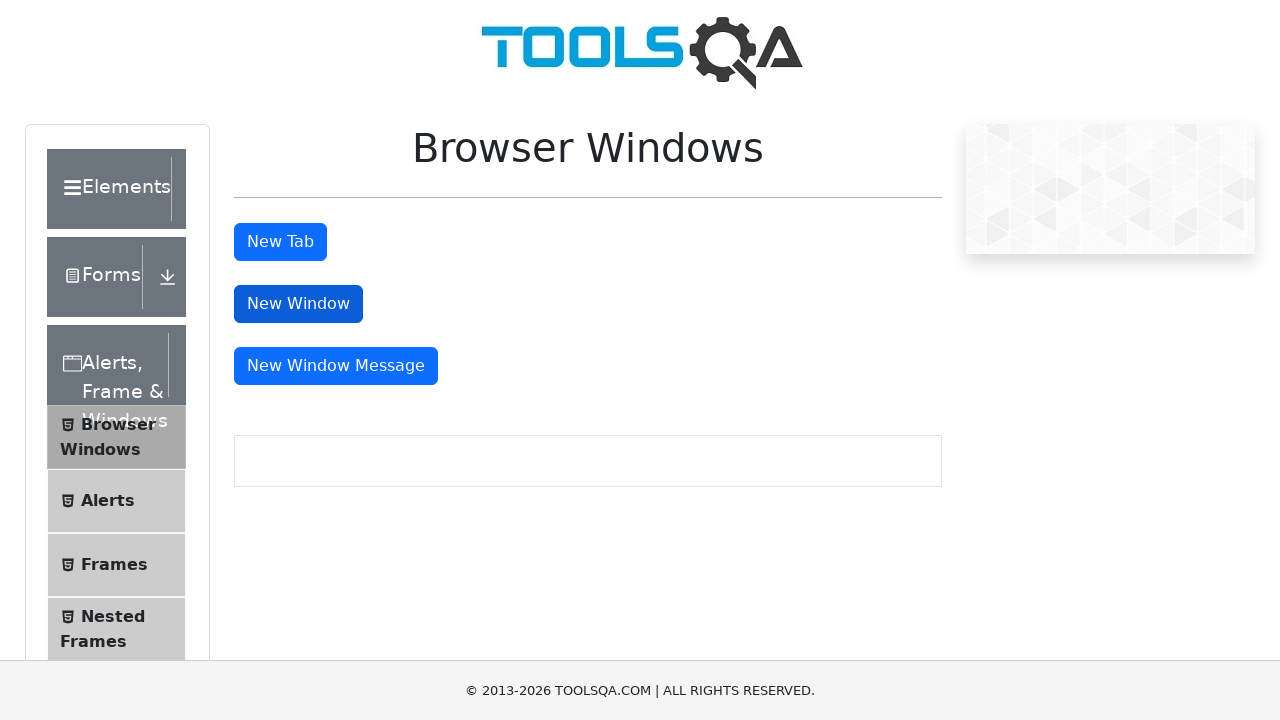

Retrieved updated list of all pages from context
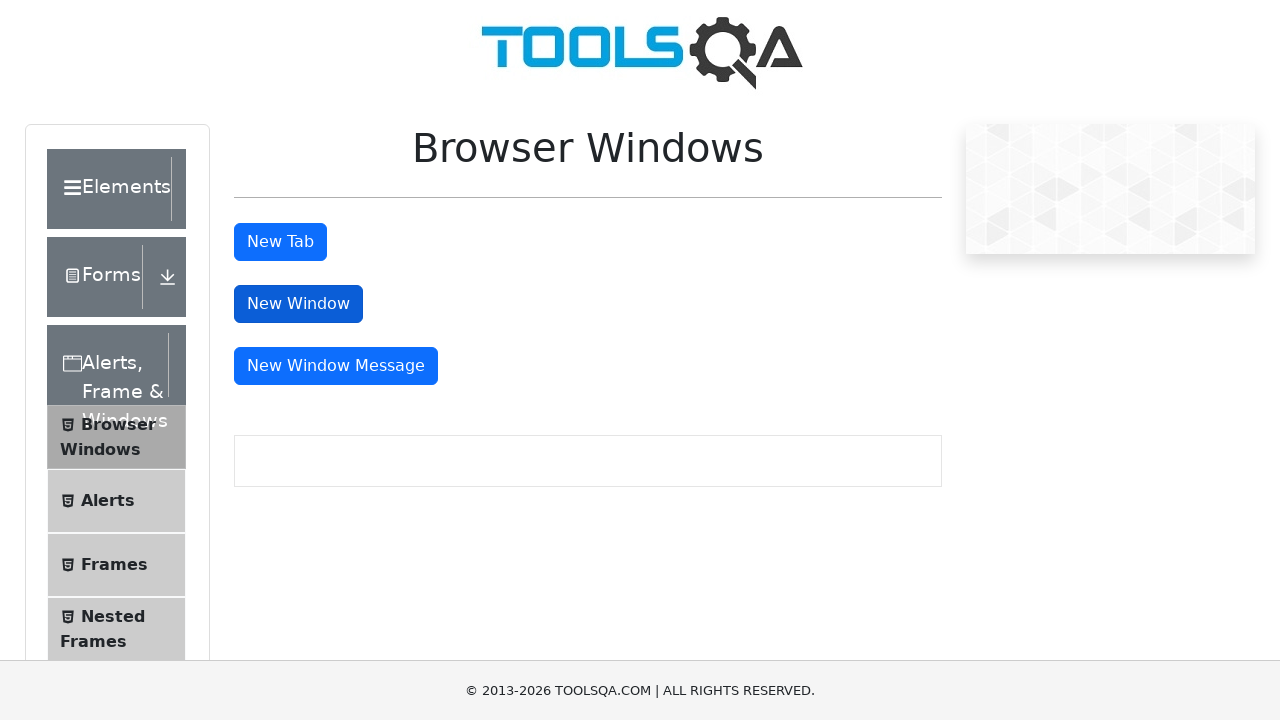

Assigned third page as new_window_page
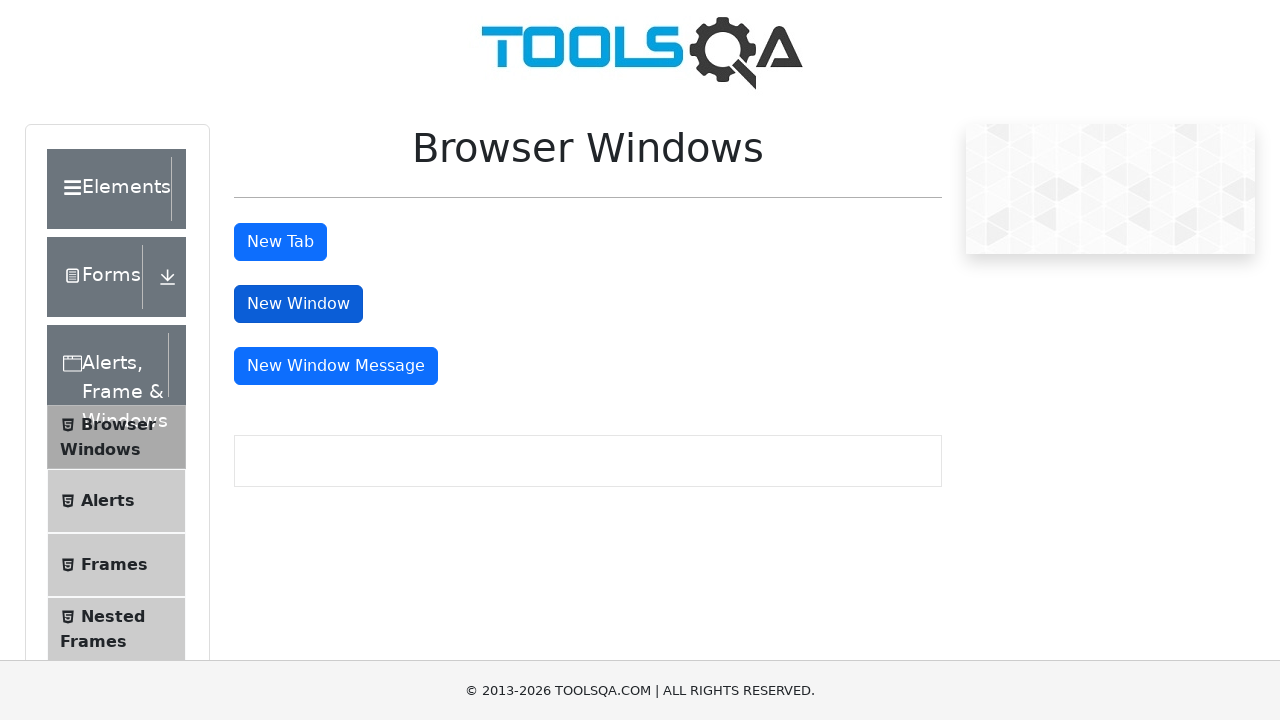

Waited for #sampleHeading element in new tab
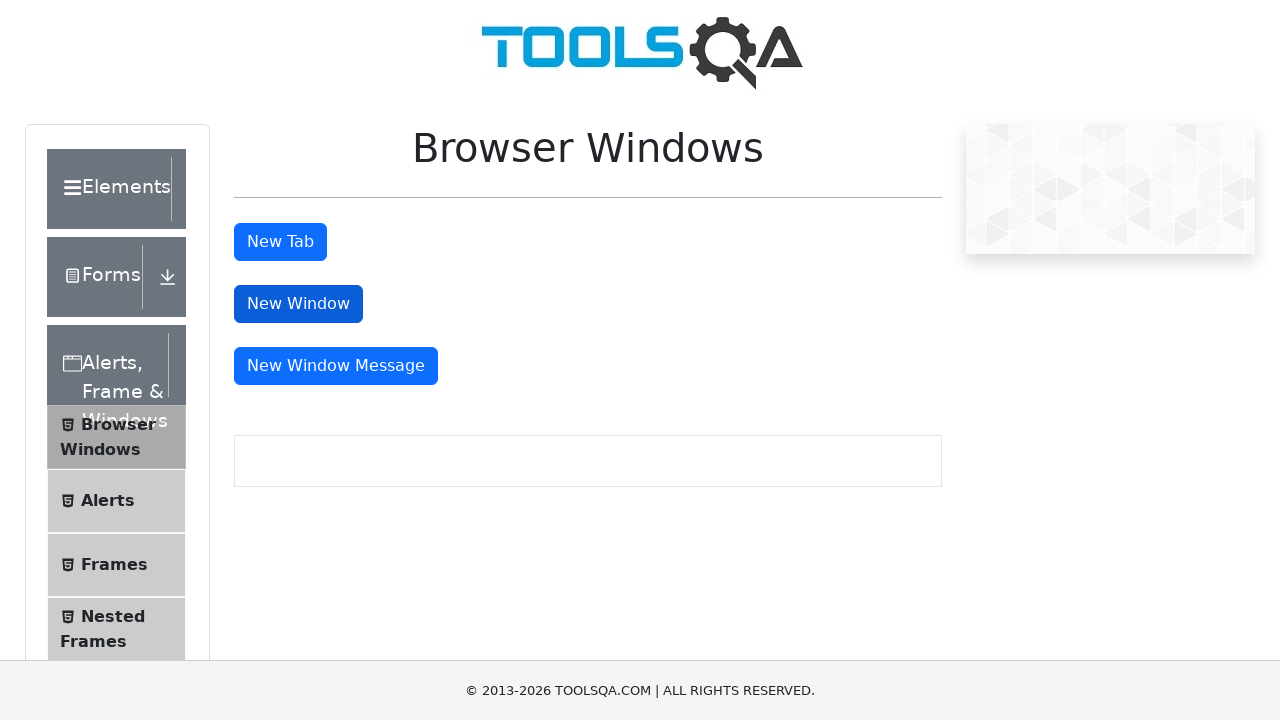

Extracted text from new tab heading: 'This is a sample page'
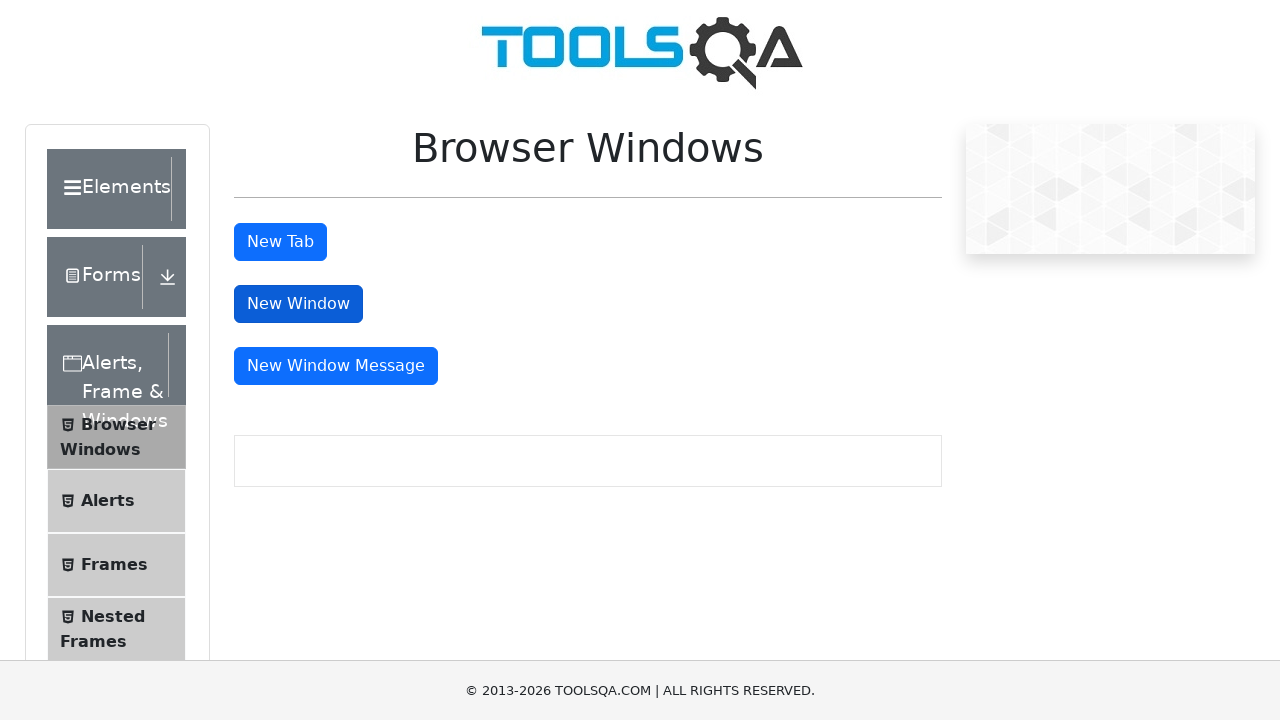

Printed new tab text: This is a sample page
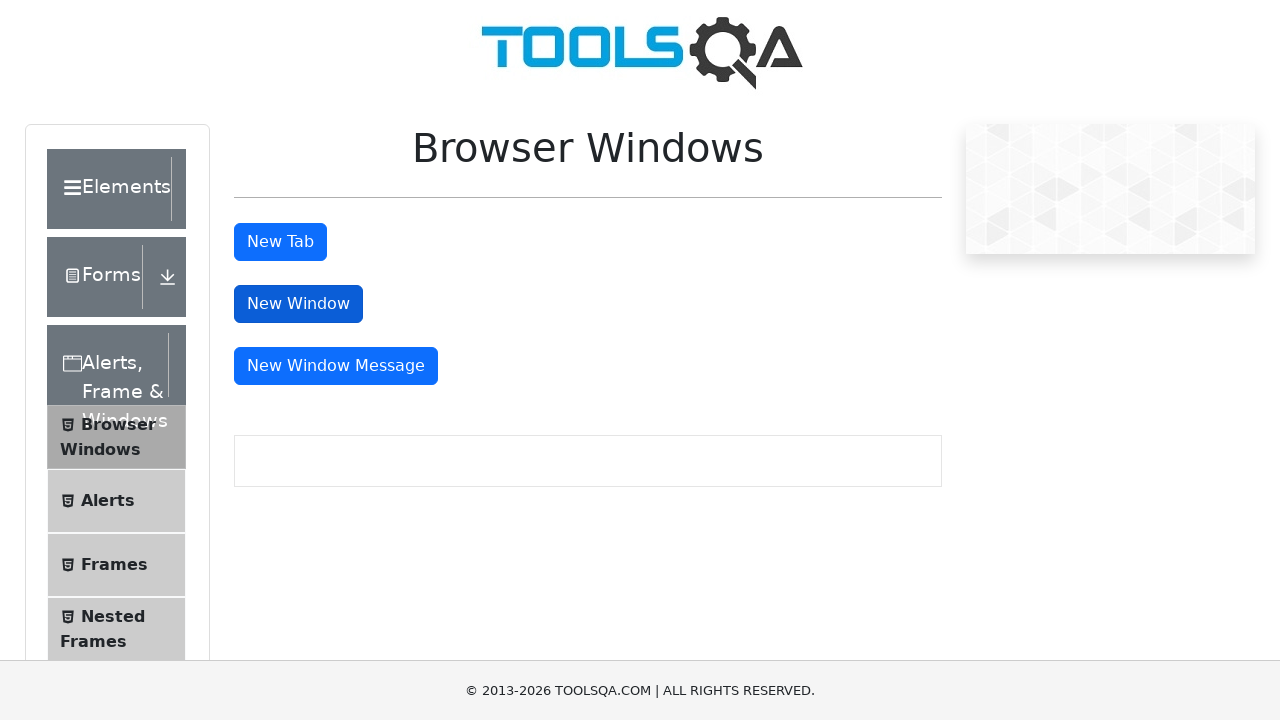

Waited for #sampleHeading element in new window
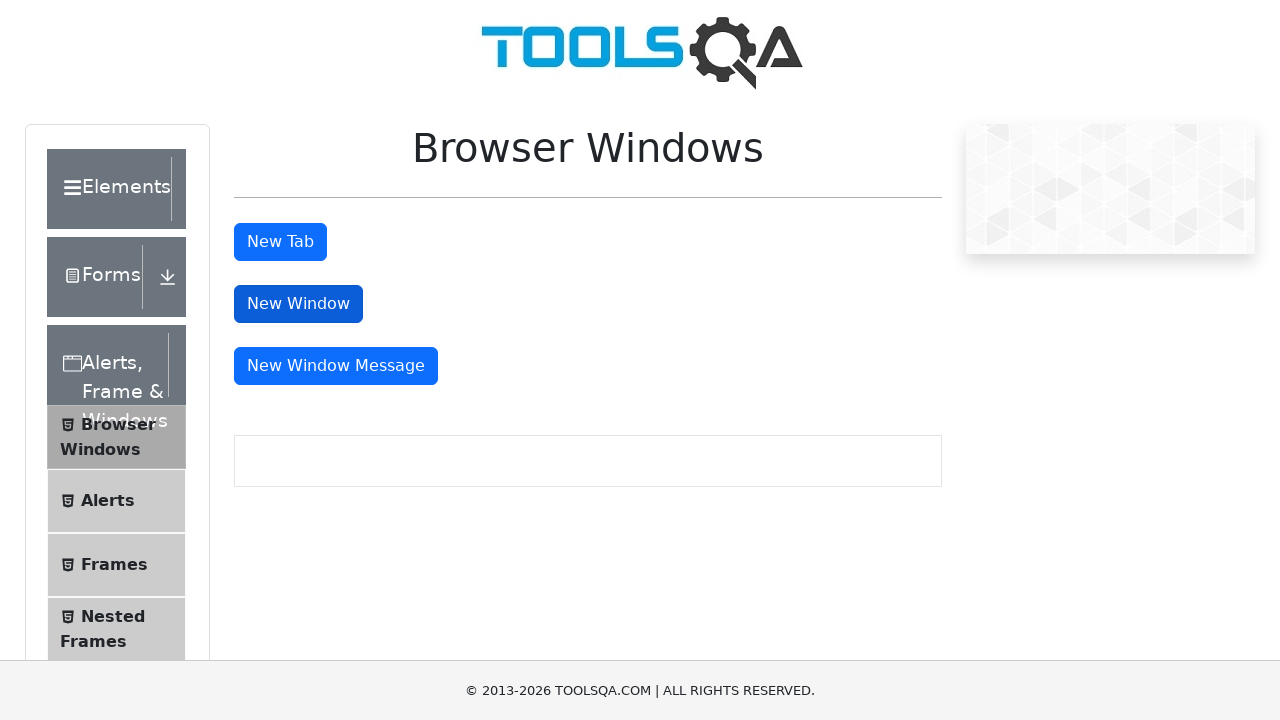

Extracted text from new window heading: 'This is a sample page'
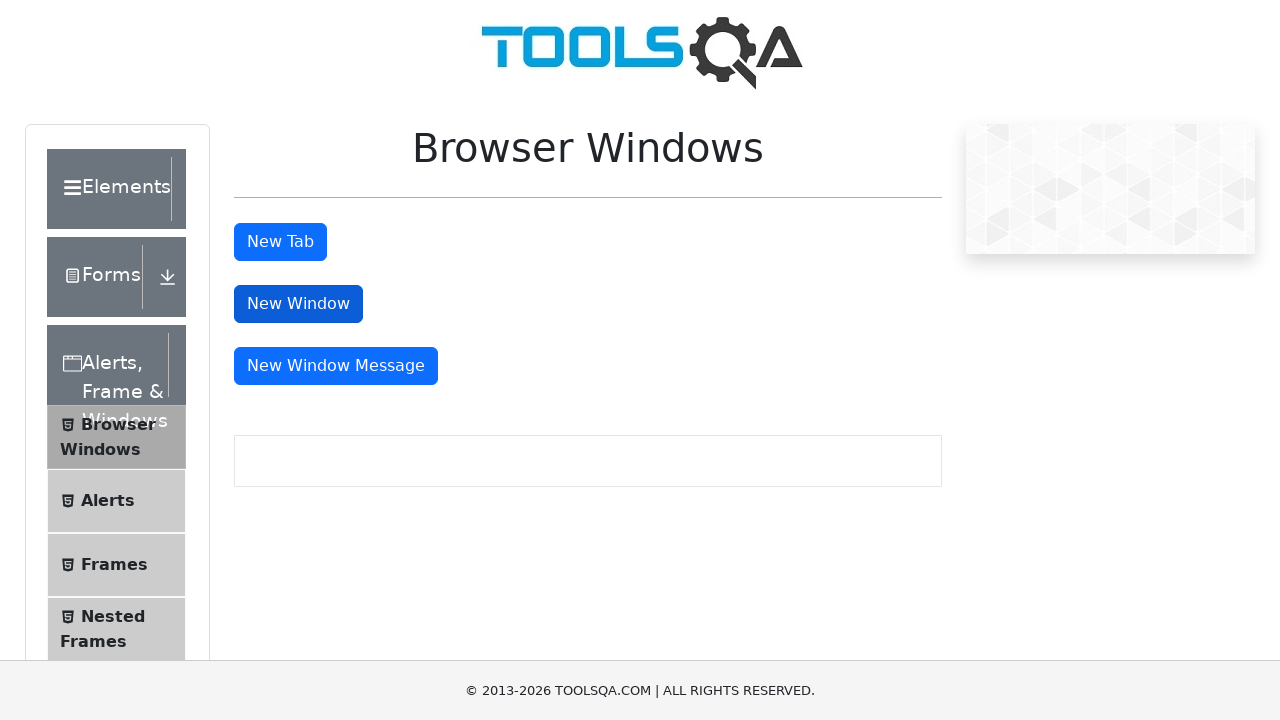

Printed new window text: This is a sample page
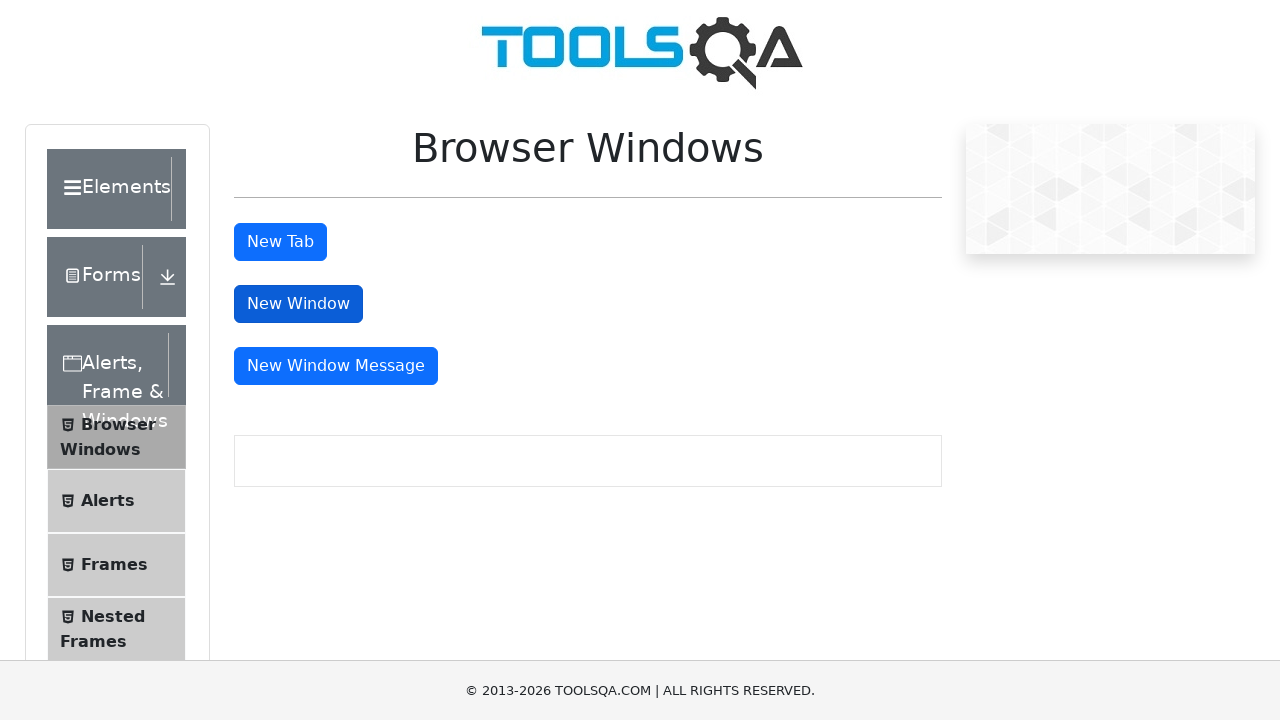

Asserted that new tab text is not empty
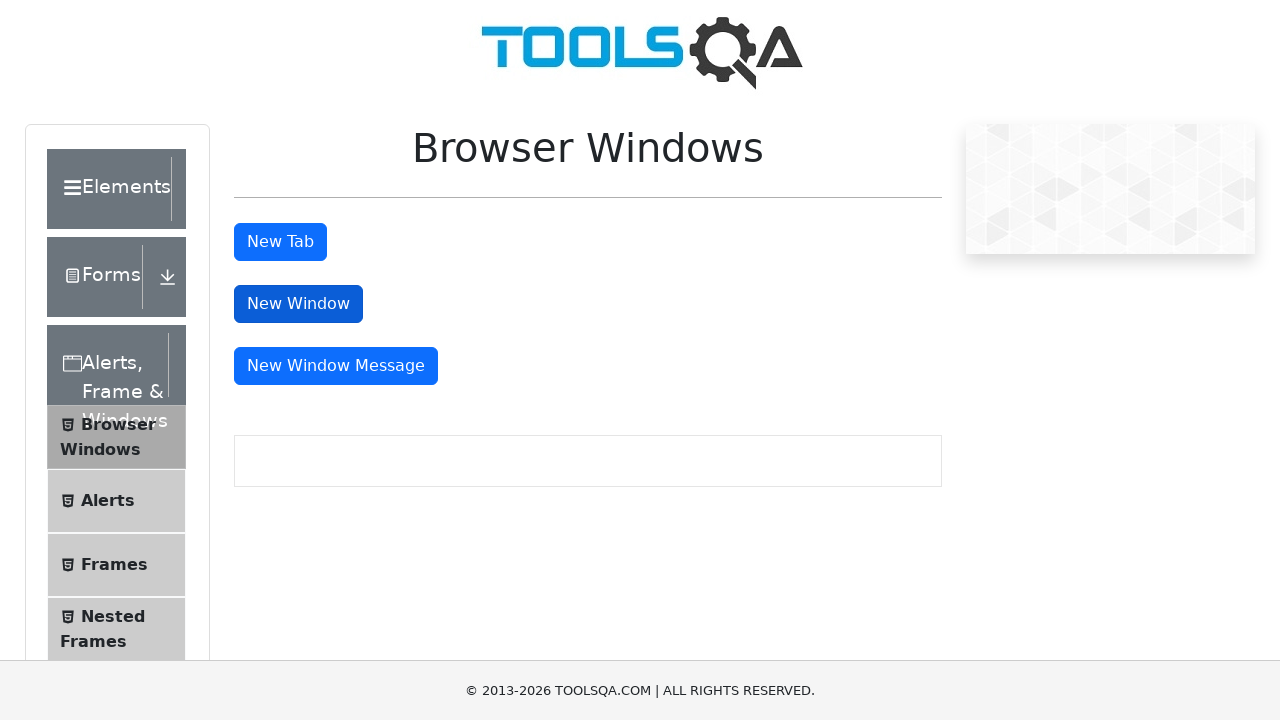

Asserted that new window text is not empty
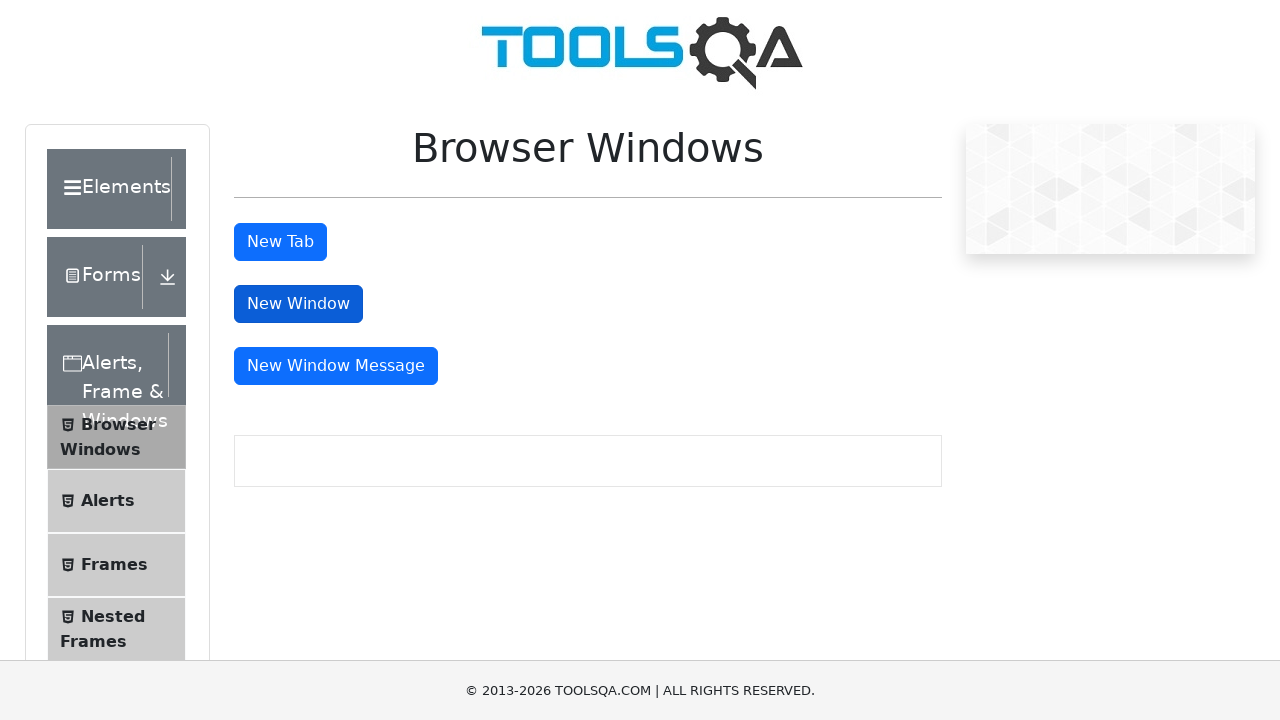

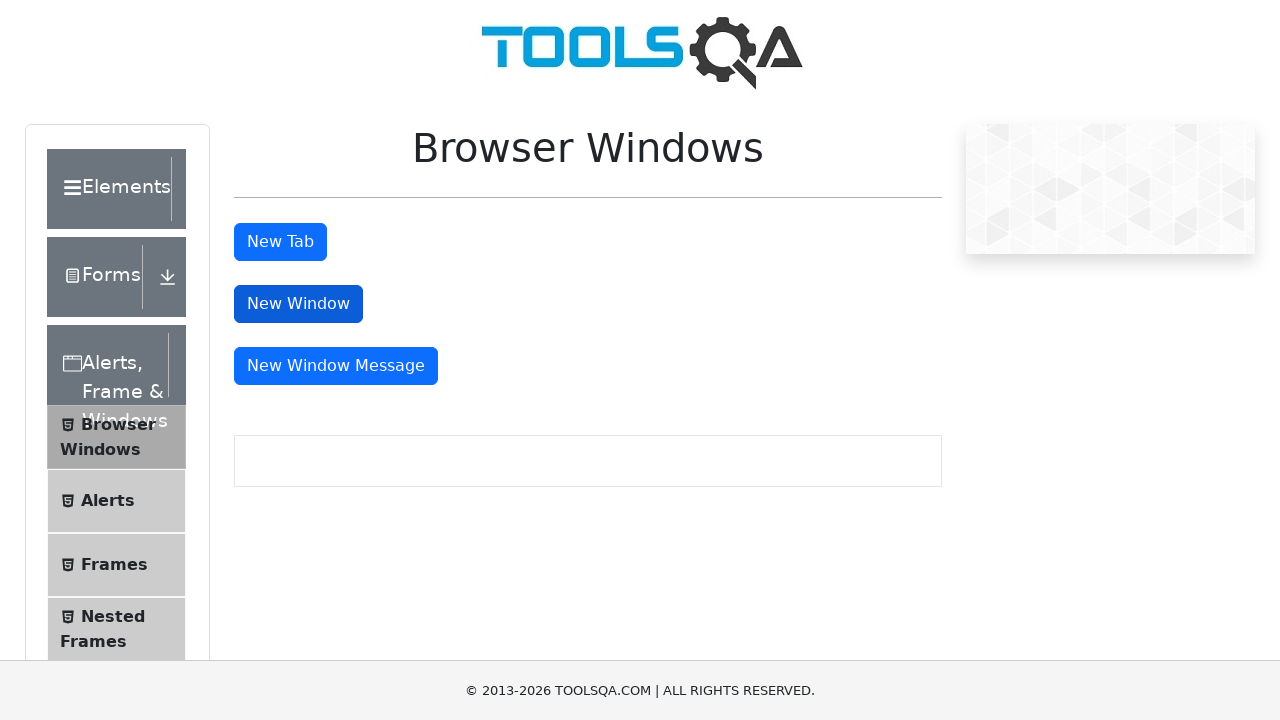